Tests autocomplete dropdown functionality by typing a partial country name and verifying that suggestions appear in the dropdown list

Starting URL: https://rahulshettyacademy.com/AutomationPractice/

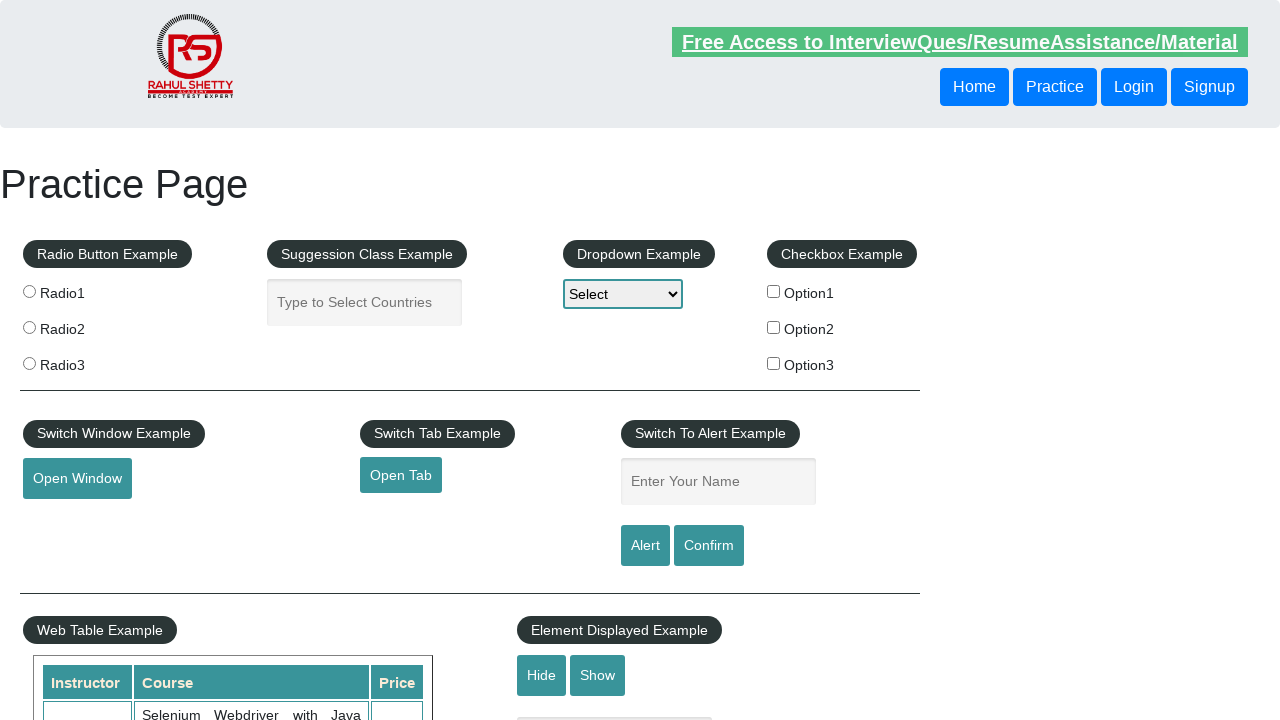

Filled autocomplete field with partial country name 'in' on #autocomplete
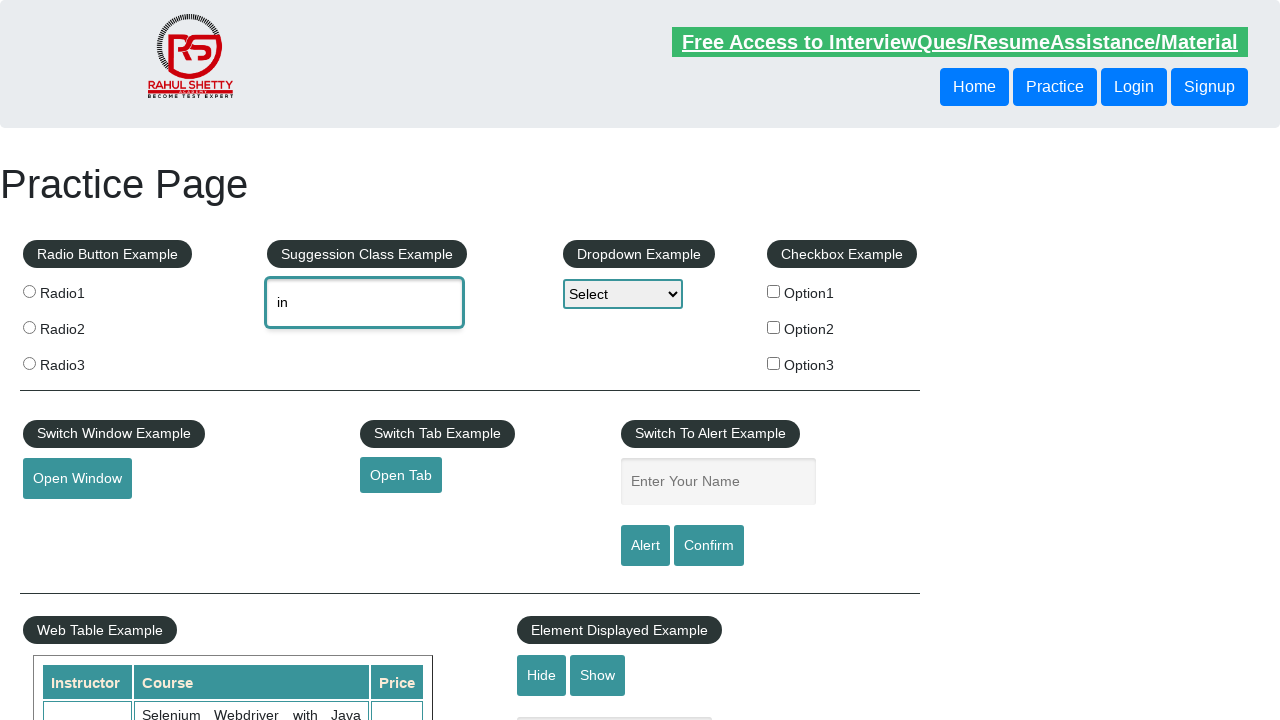

Autocomplete dropdown appeared with suggestions
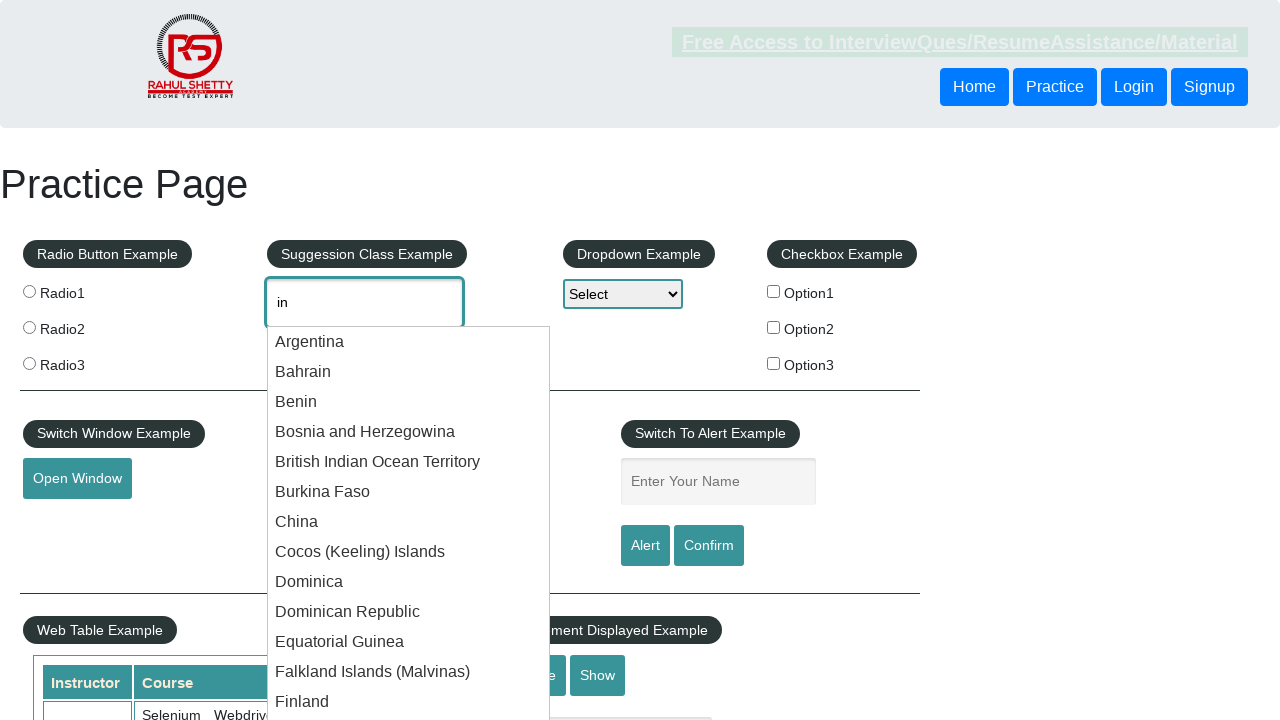

Verified first suggestion item is visible in dropdown
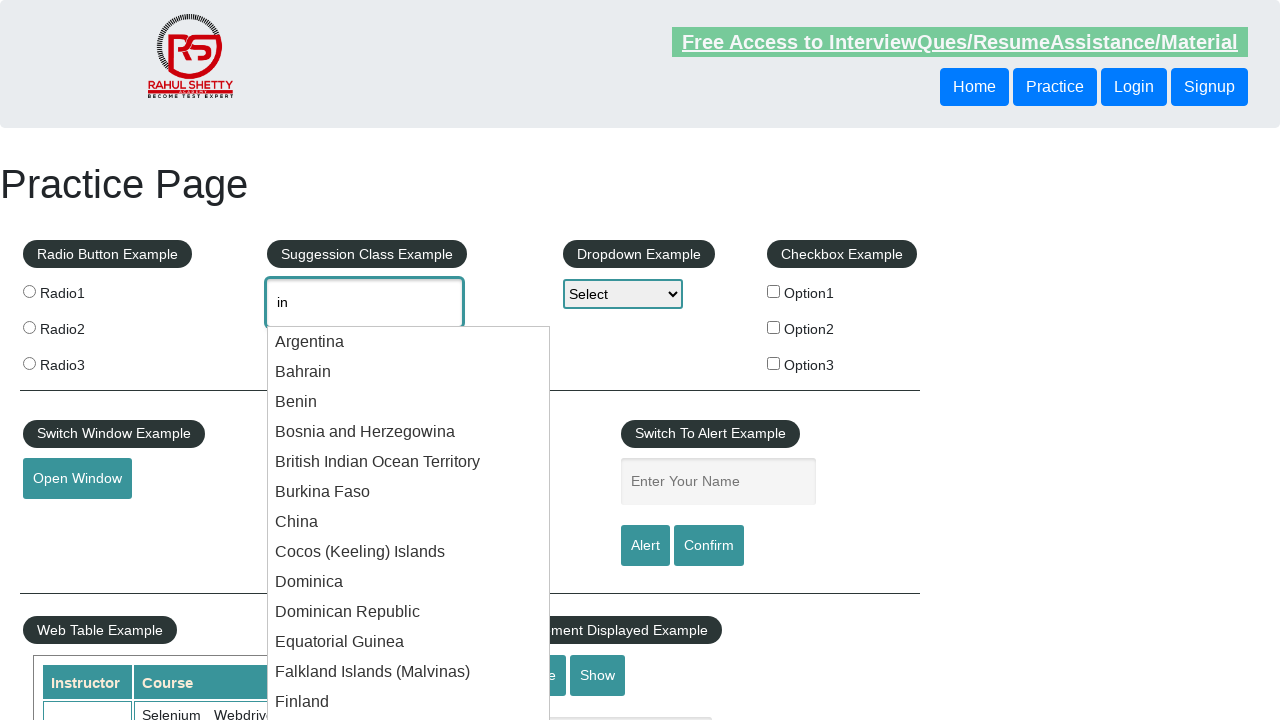

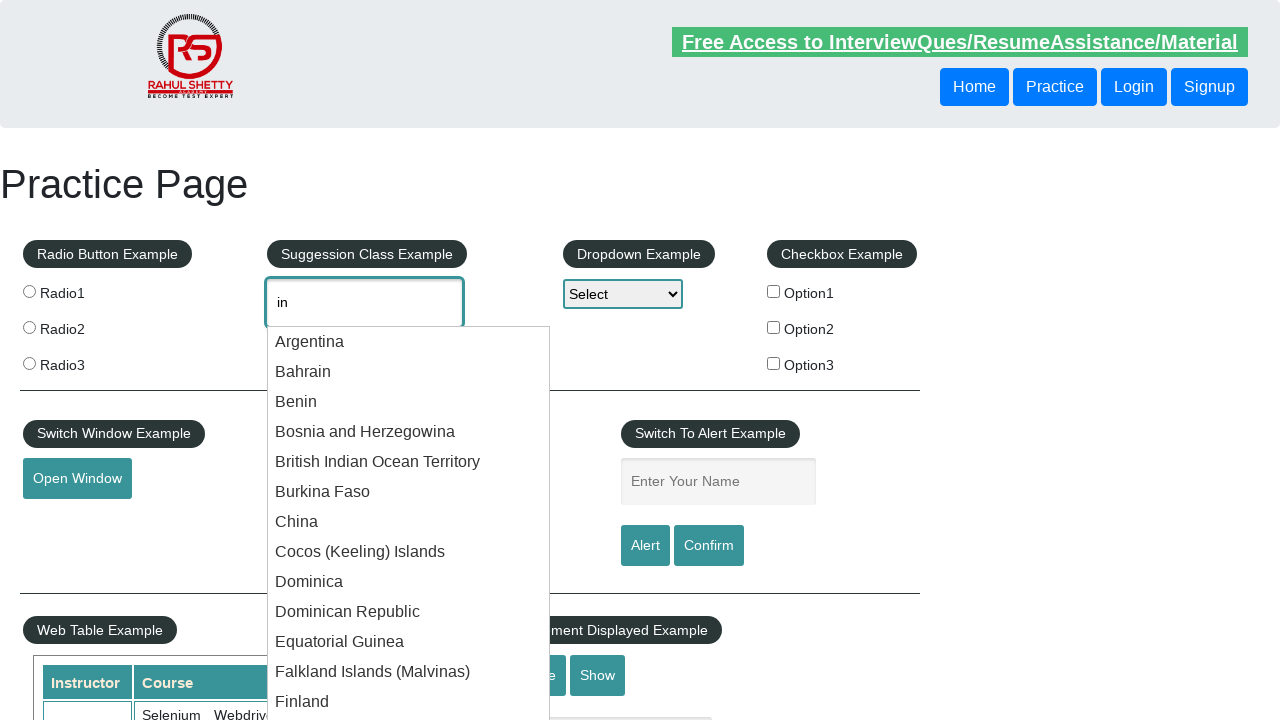